Navigates to a military event page on biaarma.com and verifies that event slots and date information are displayed on the page.

Starting URL: https://biaarma.com/event/afghanistan-war-campaignphase-onebattle-of-tora-bora-5dd9

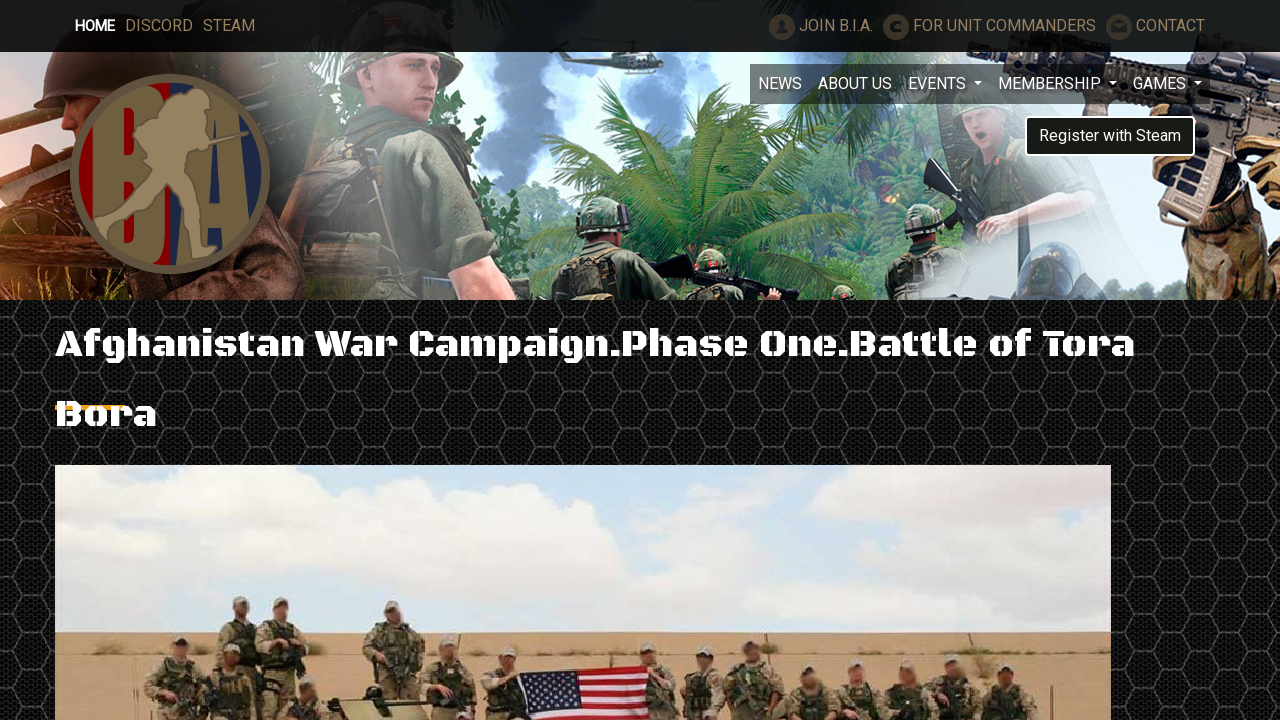

Waited for event slots to load on the page
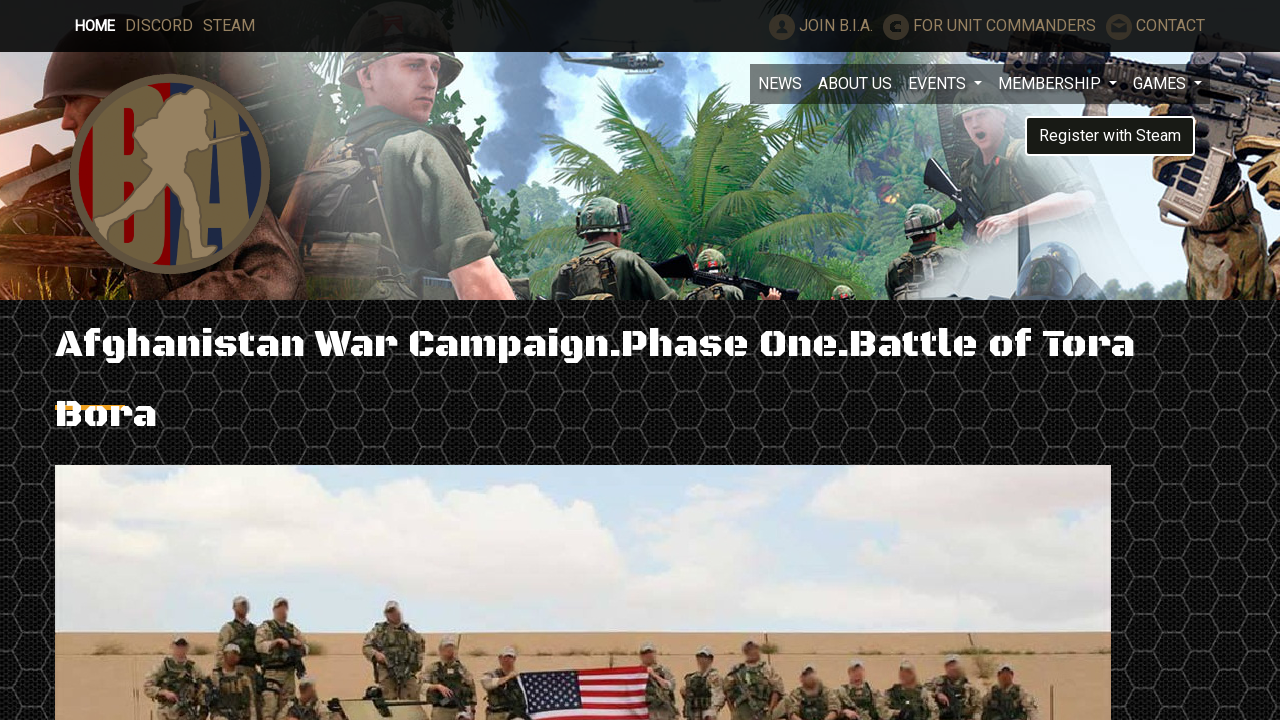

Verified the event date label is present
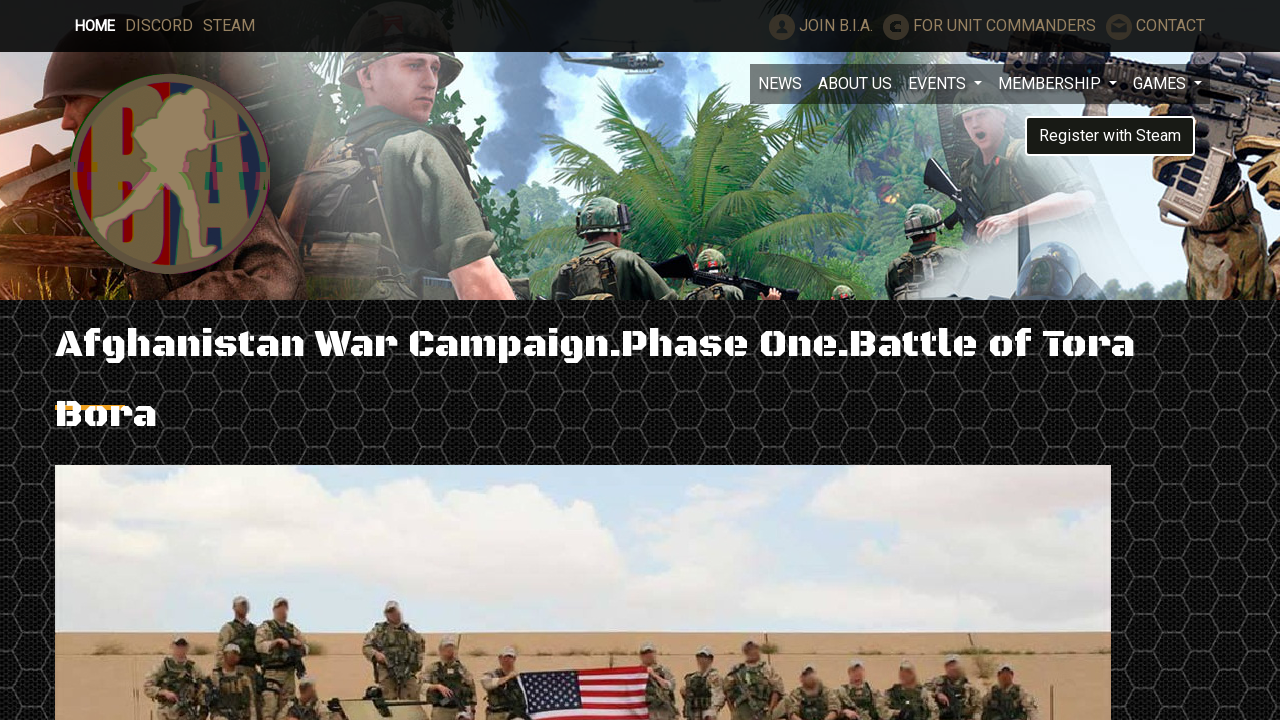

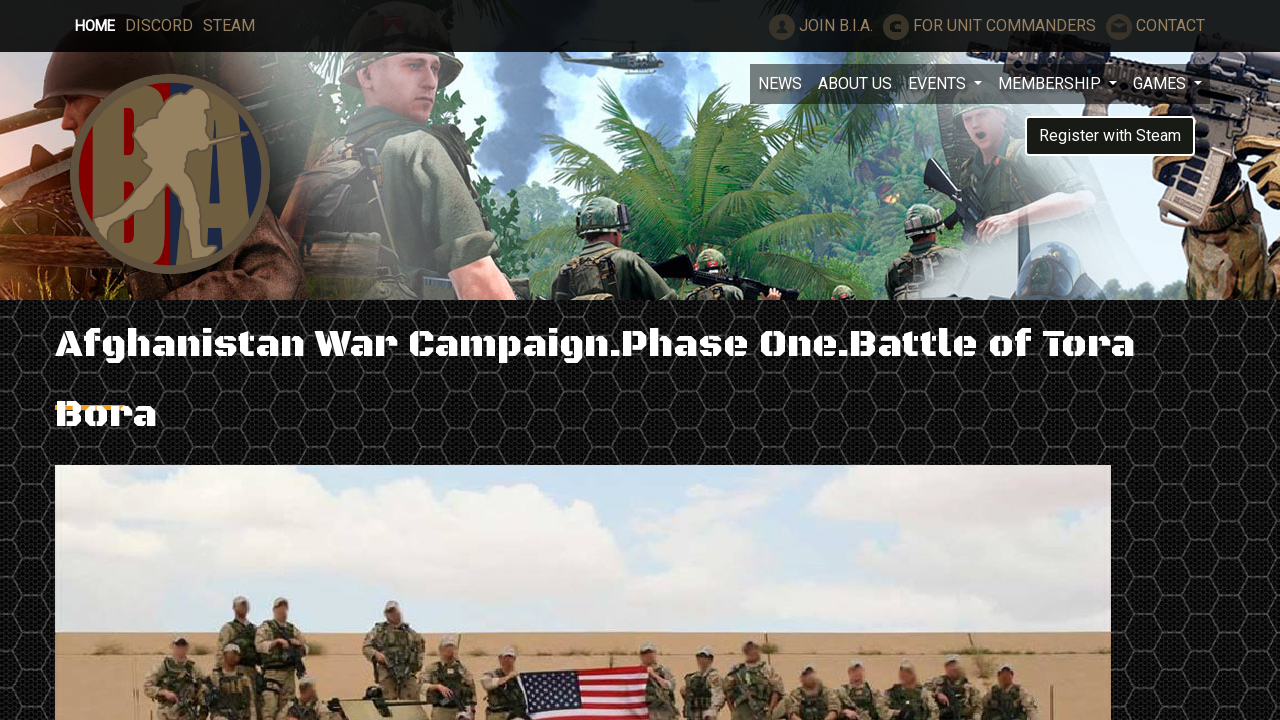